Tests multi-value dropdown functionality by selecting multiple options and then deselecting them

Starting URL: https://theautomationzone.blogspot.com/2020/07/basic-dropdown.html

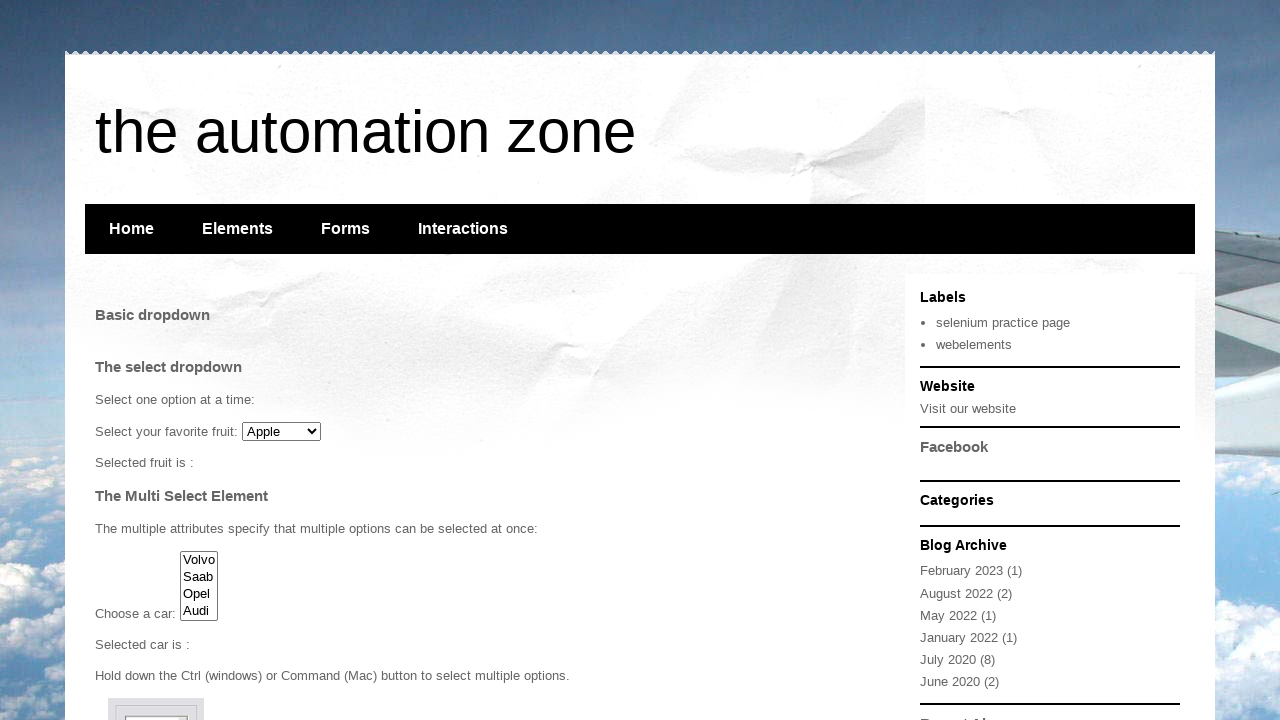

Selected Volvo (index 0) from cars dropdown on select[name='cars']
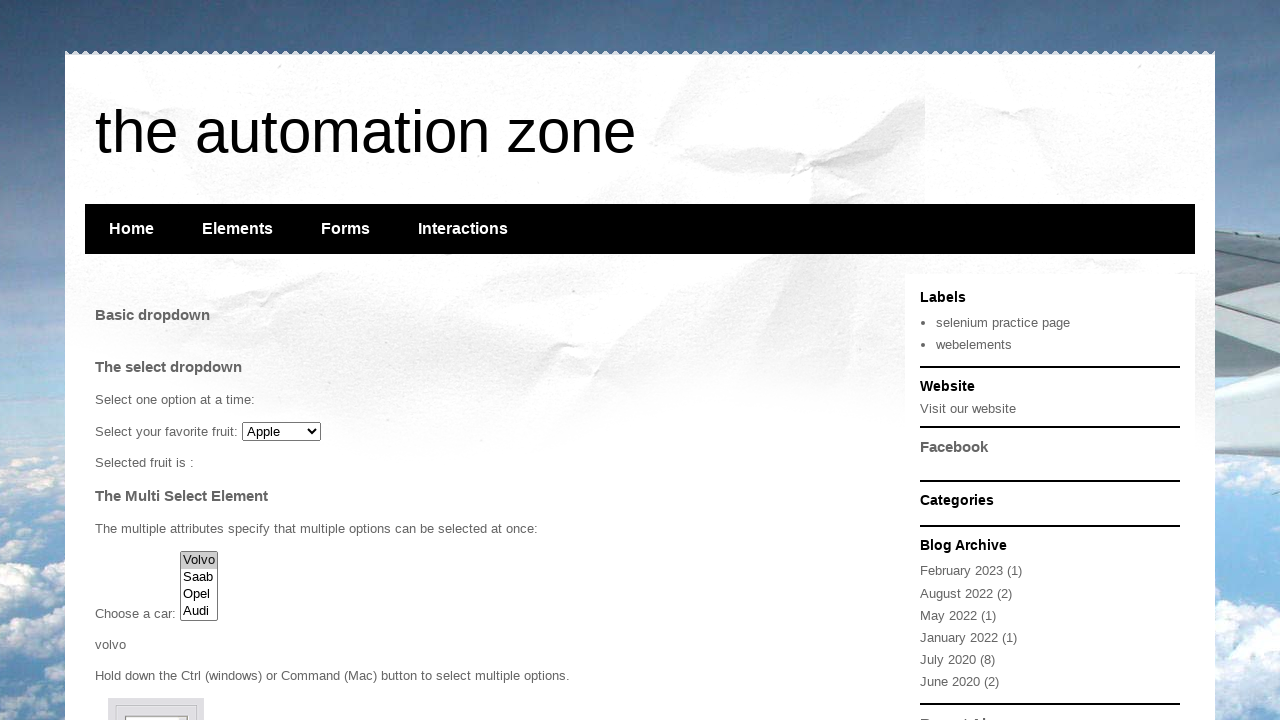

Selected Saab by visible text from cars dropdown on select[name='cars']
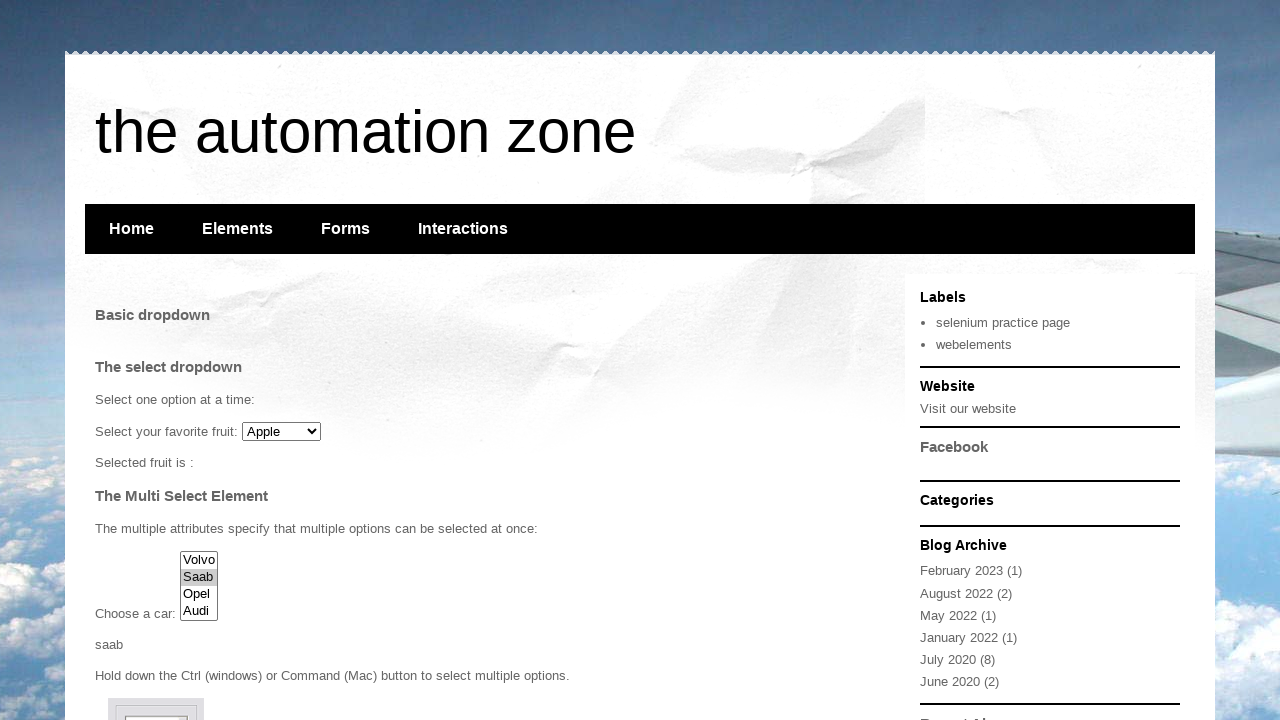

Selected Opel by value from cars dropdown on select[name='cars']
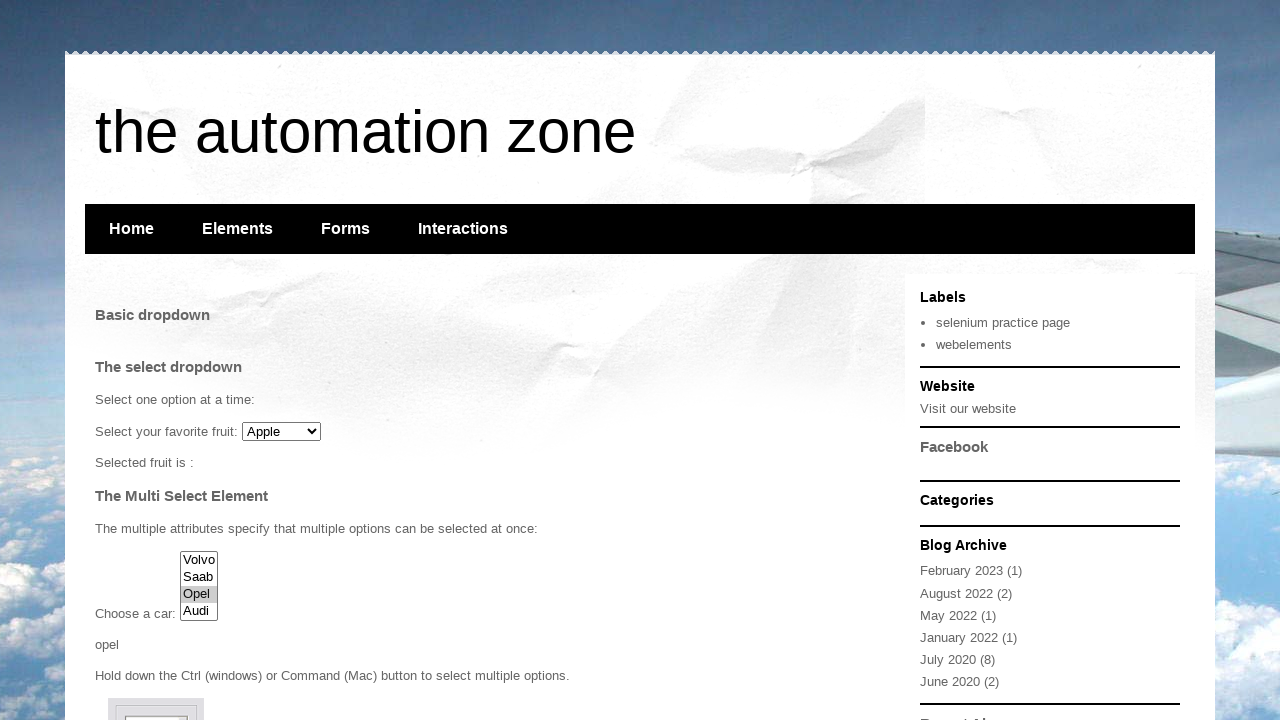

Selected Audi (index 3) from cars dropdown on select[name='cars']
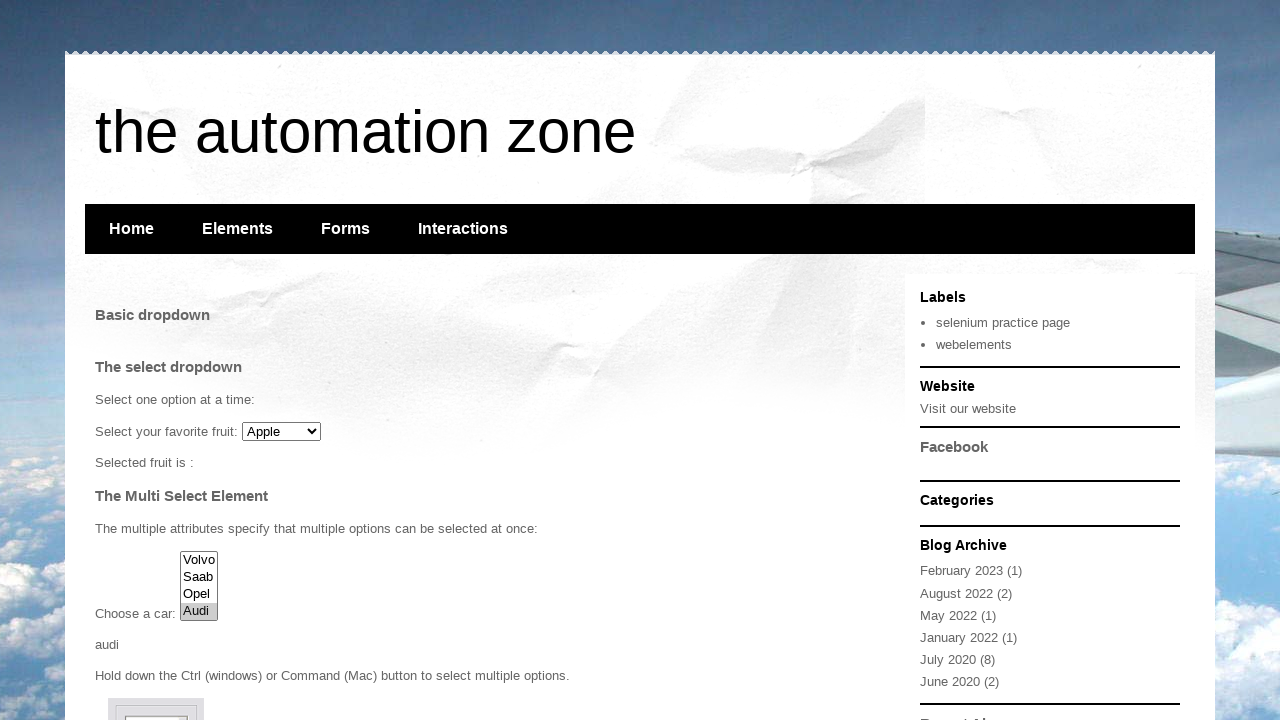

Deselected Opel by selecting Volvo, Saab, and Audi in multi-select on select[name='cars']
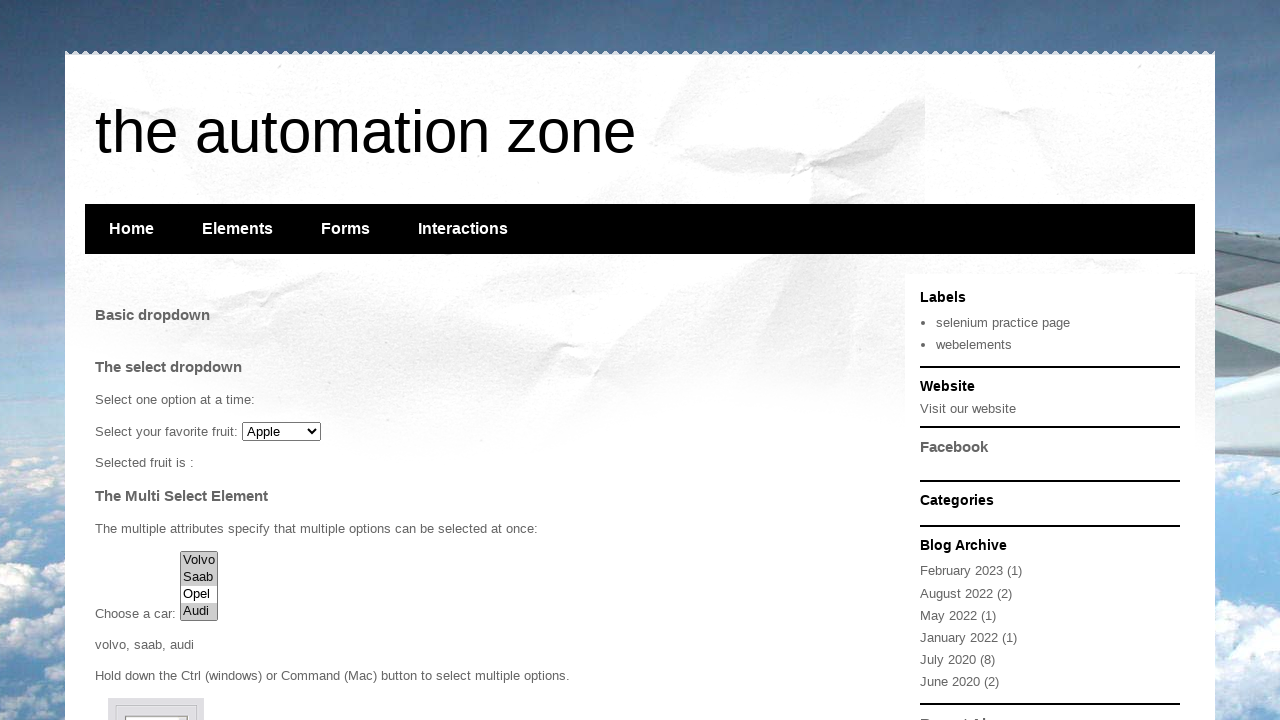

Cleared all selections from cars dropdown on select[name='cars']
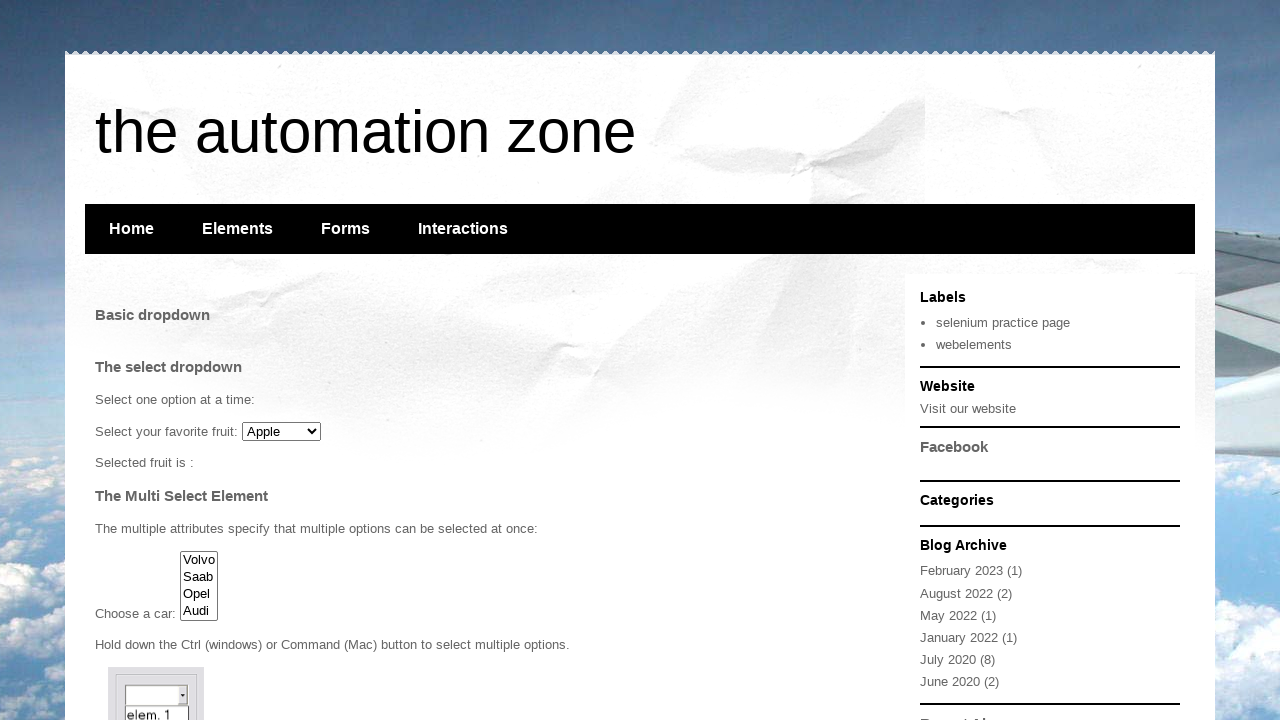

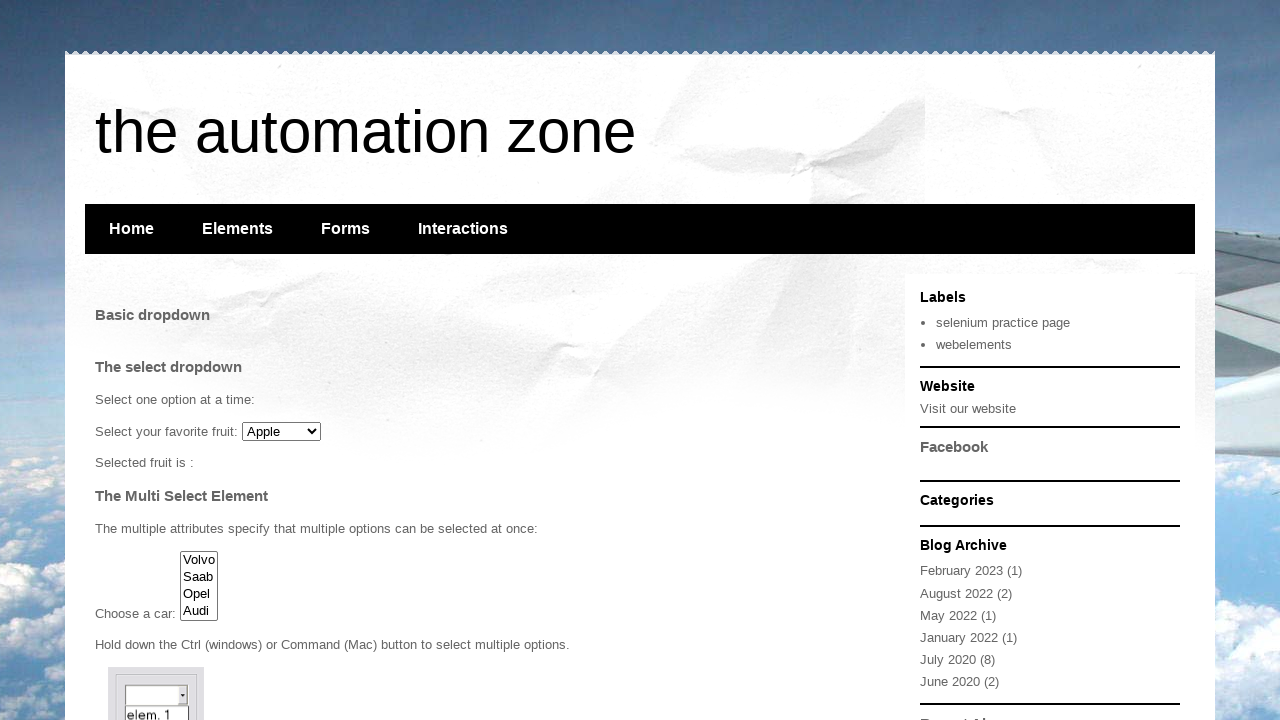